Tests browser back button navigation between filter views

Starting URL: https://demo.playwright.dev/todomvc

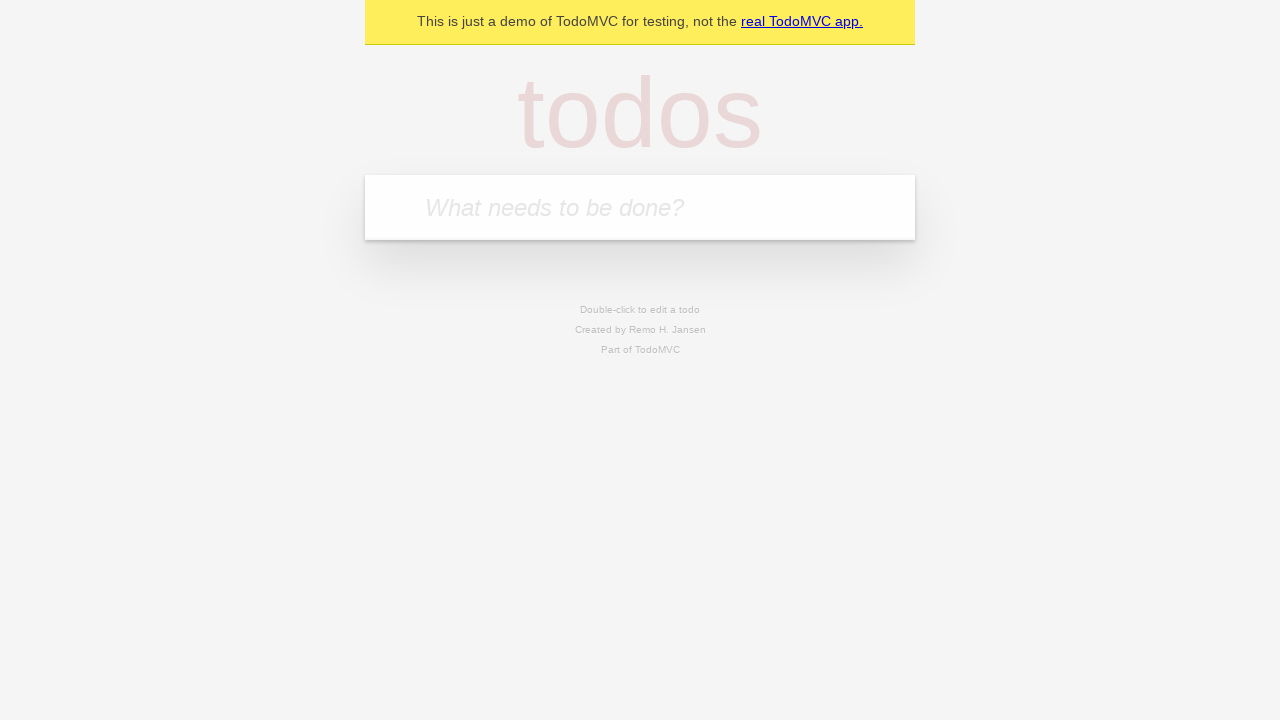

Filled todo input with 'buy some cheese' on internal:attr=[placeholder="What needs to be done?"i]
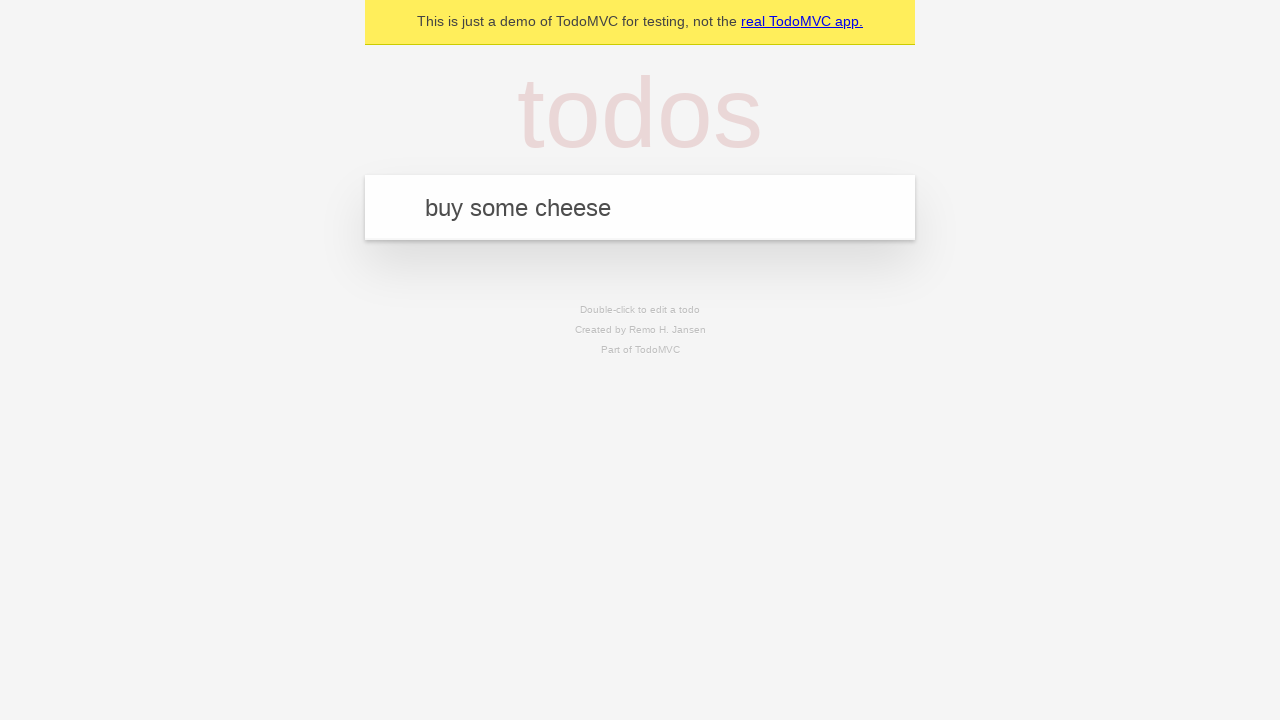

Pressed Enter to add todo 'buy some cheese' on internal:attr=[placeholder="What needs to be done?"i]
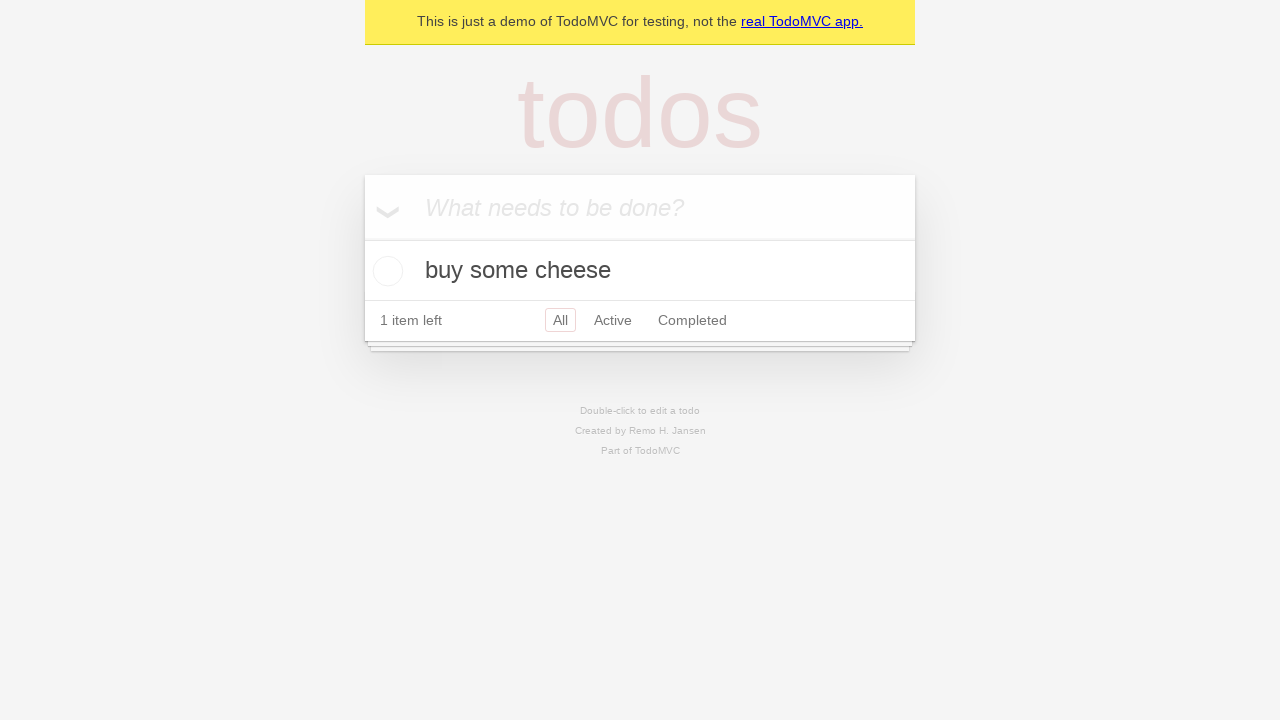

Filled todo input with 'feed the cat' on internal:attr=[placeholder="What needs to be done?"i]
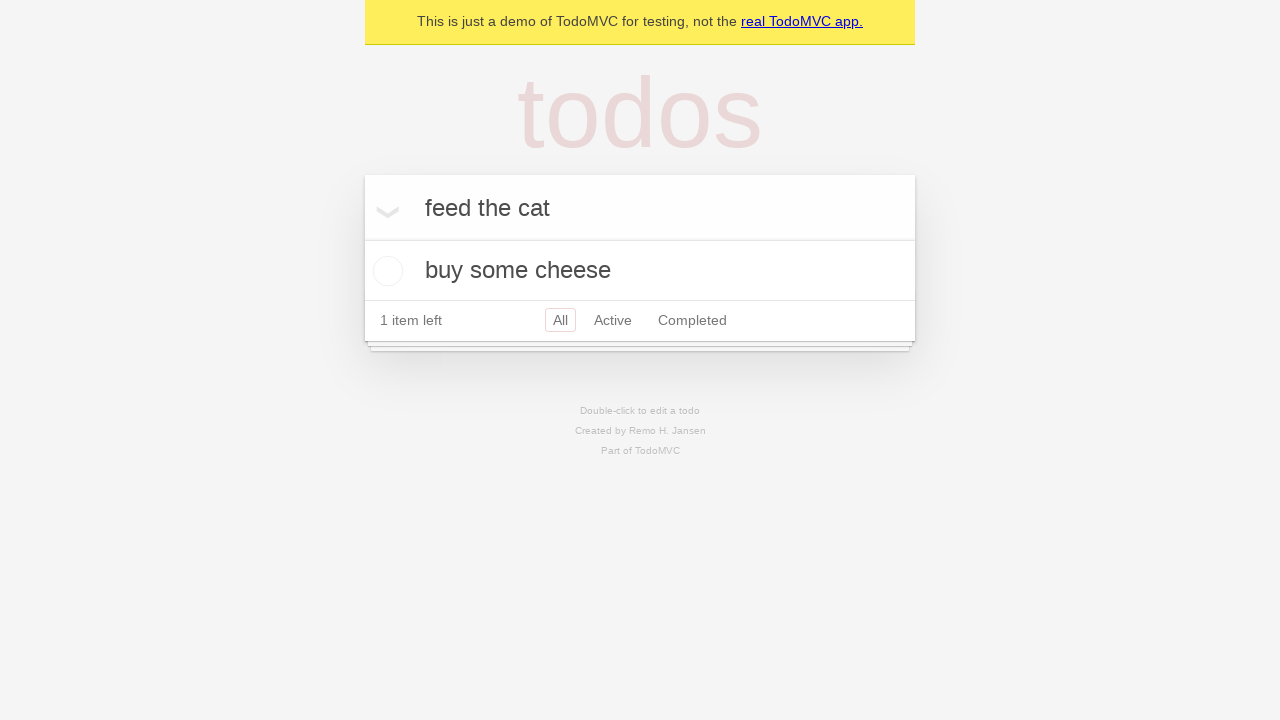

Pressed Enter to add todo 'feed the cat' on internal:attr=[placeholder="What needs to be done?"i]
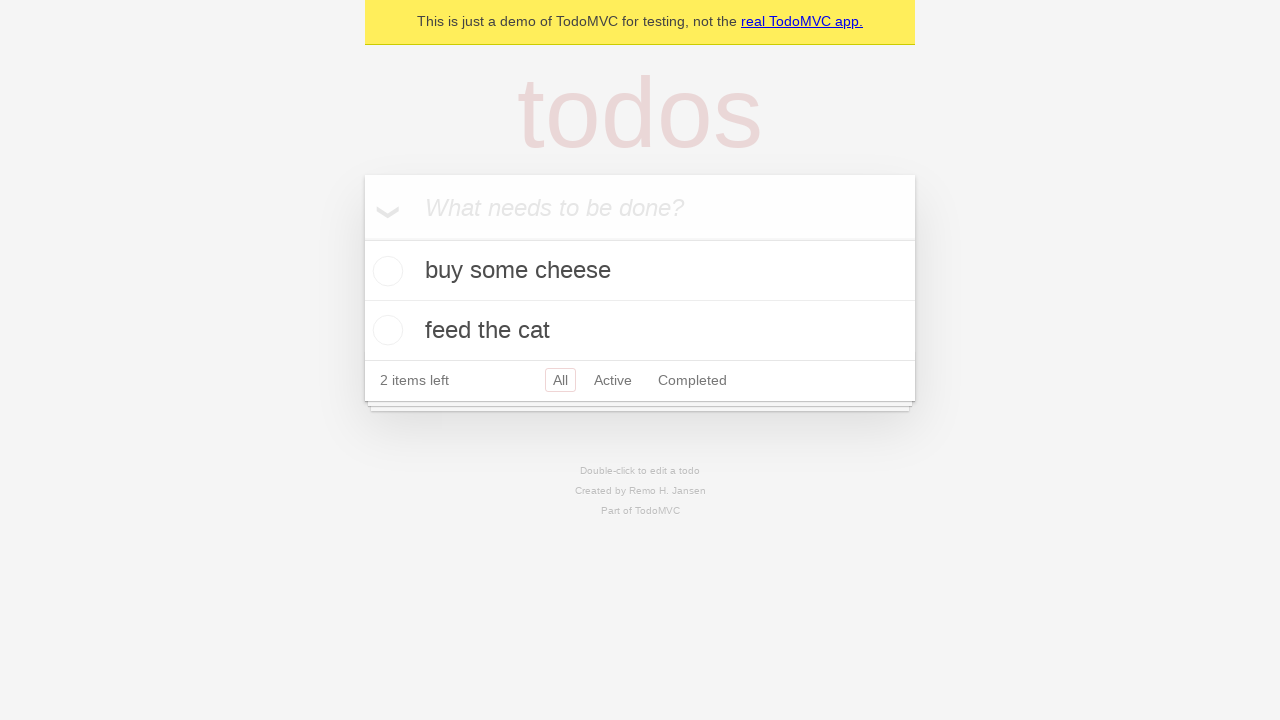

Filled todo input with 'book a doctors appointment' on internal:attr=[placeholder="What needs to be done?"i]
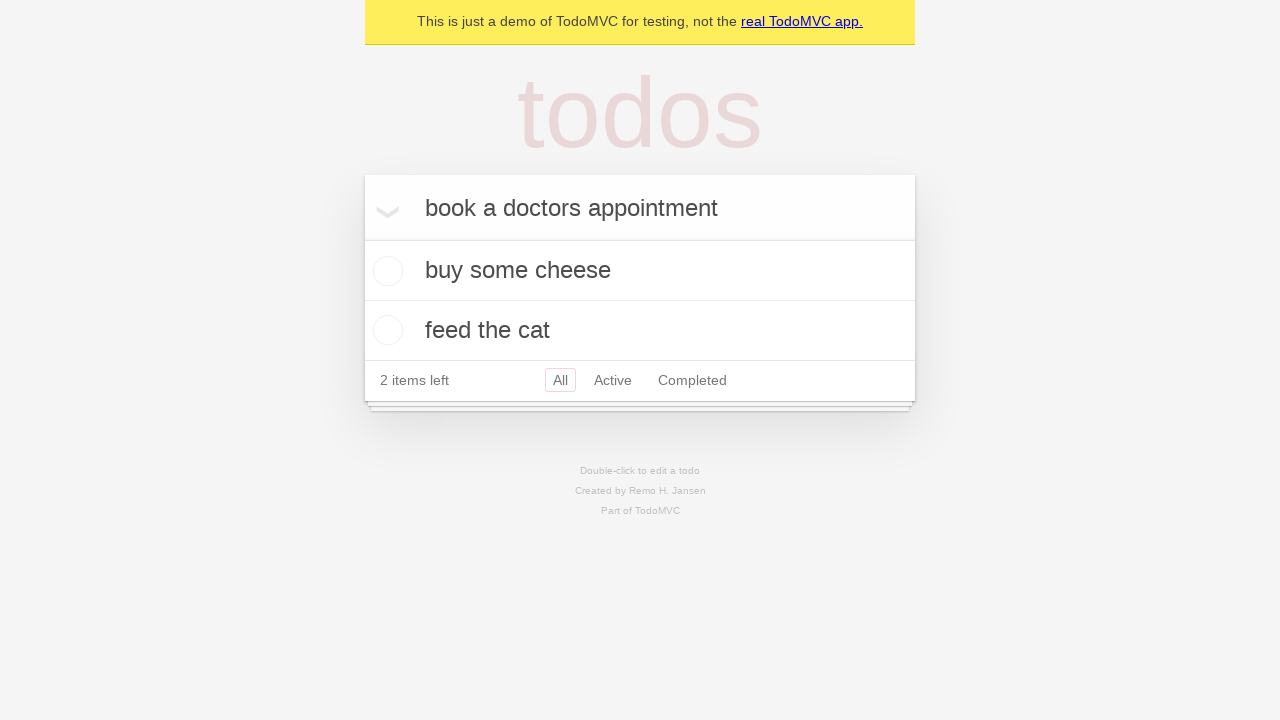

Pressed Enter to add todo 'book a doctors appointment' on internal:attr=[placeholder="What needs to be done?"i]
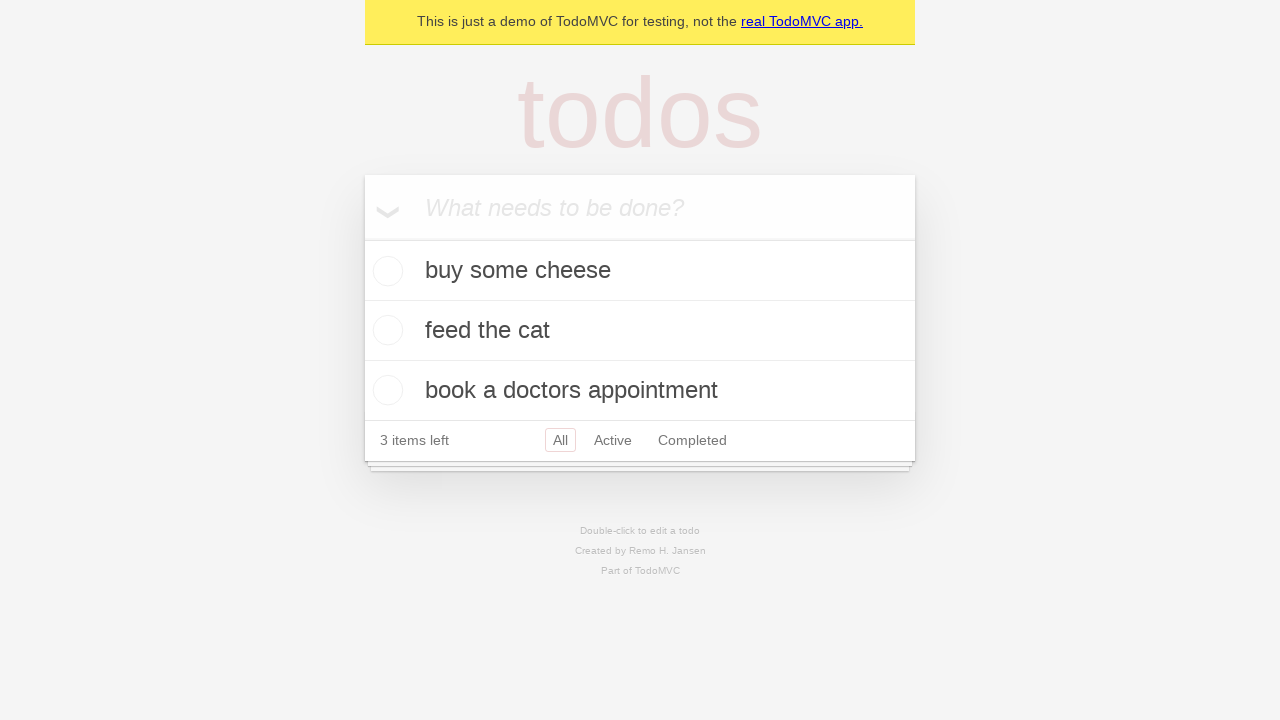

Checked the second todo item at (385, 330) on internal:testid=[data-testid="todo-item"s] >> nth=1 >> internal:role=checkbox
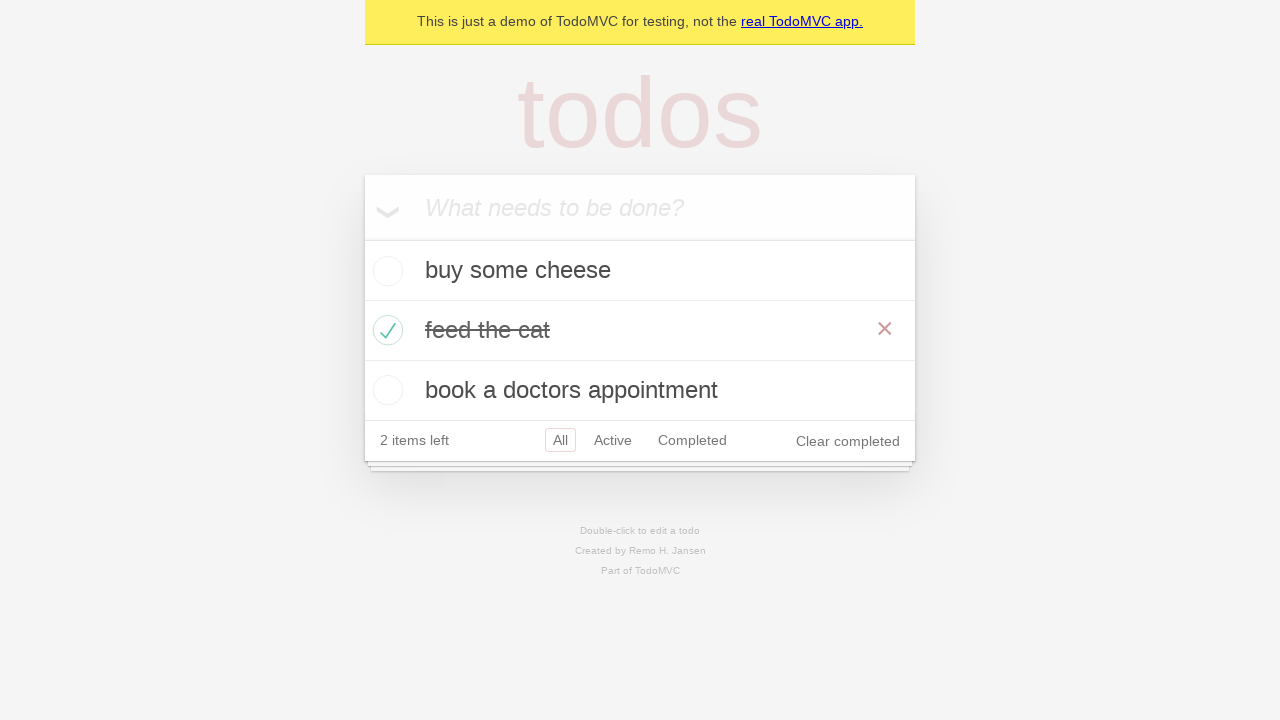

Clicked 'All' filter link at (560, 440) on internal:role=link[name="All"i]
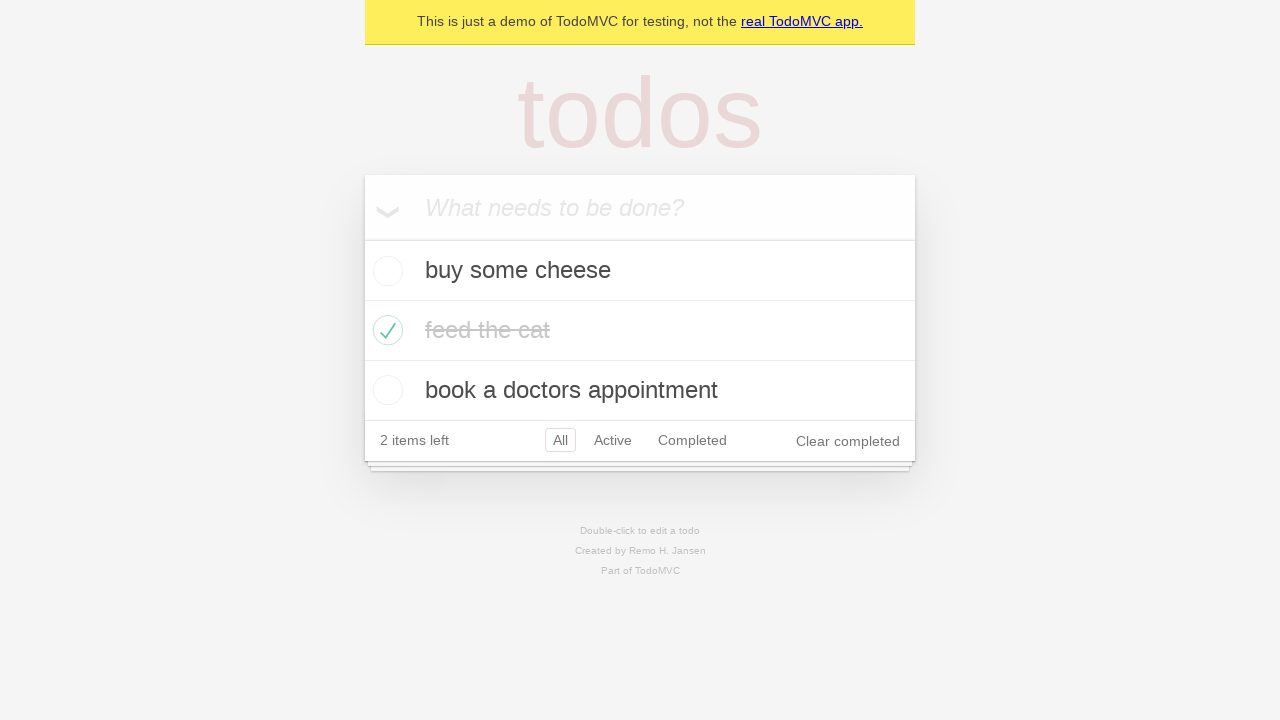

Clicked 'Active' filter link at (613, 440) on internal:role=link[name="Active"i]
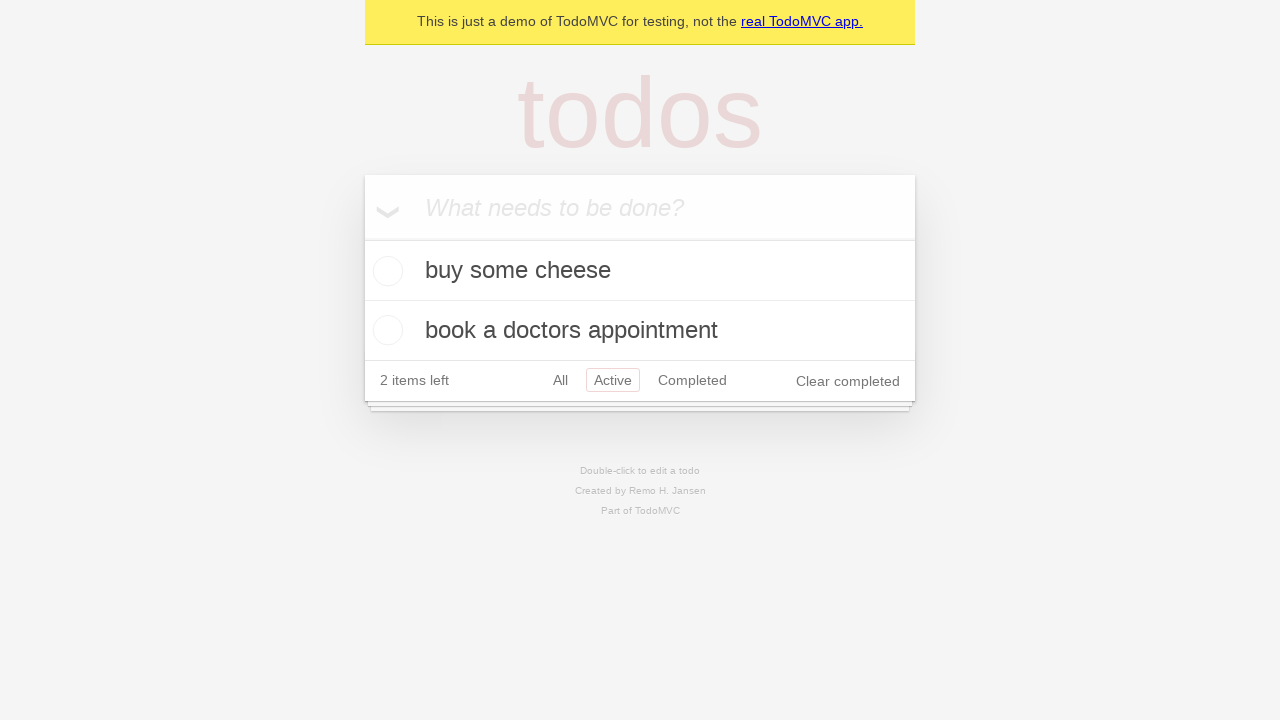

Clicked 'Completed' filter link at (692, 380) on internal:role=link[name="Completed"i]
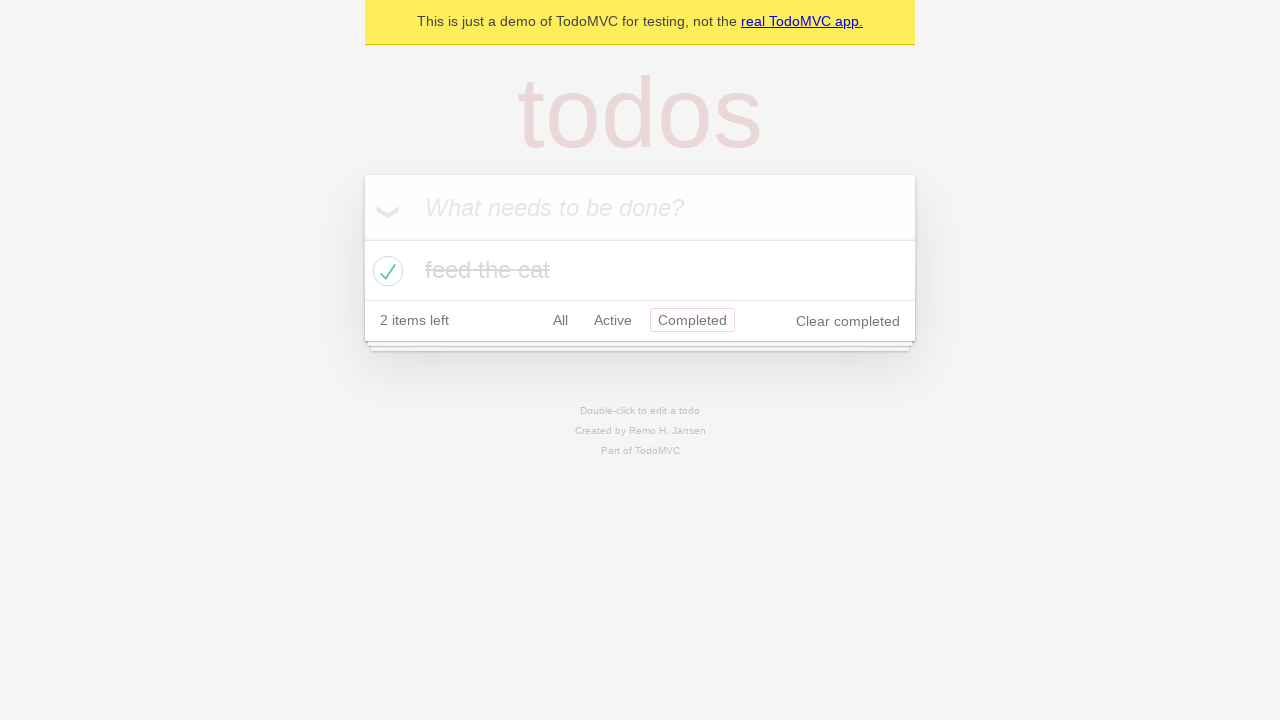

Navigated back using browser back button (returned to Active filter)
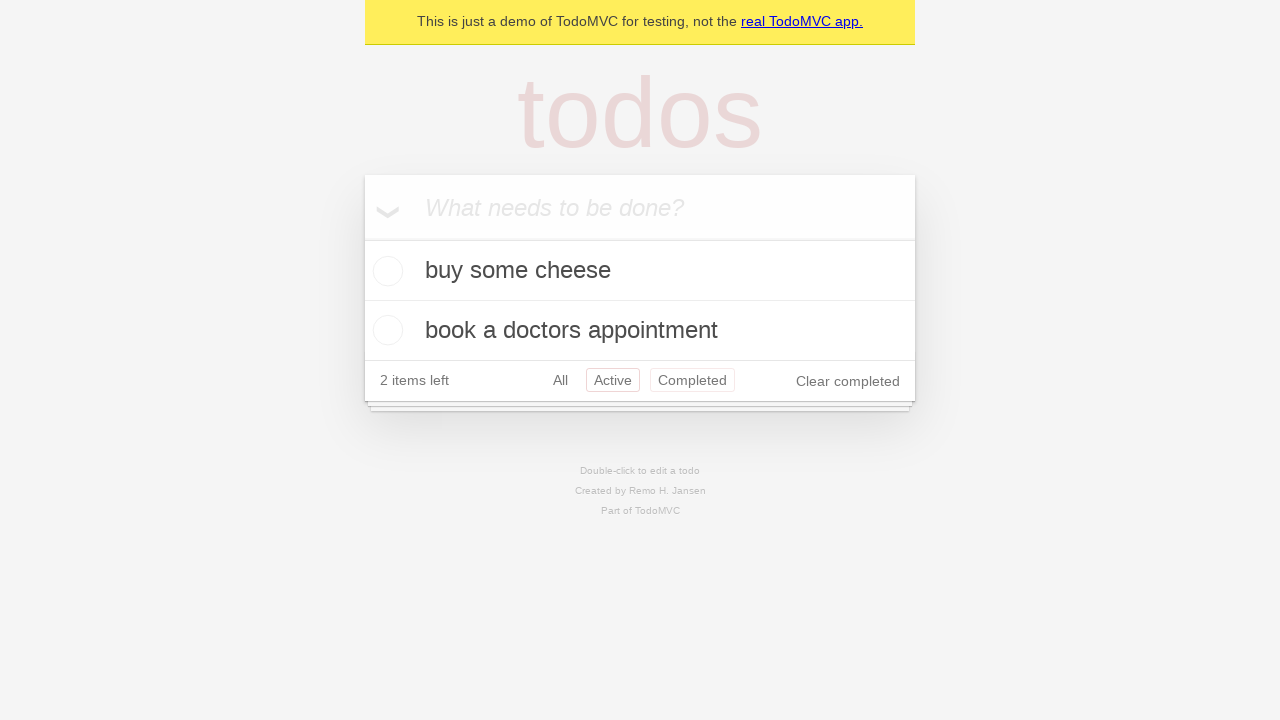

Navigated back using browser back button (returned to All filter)
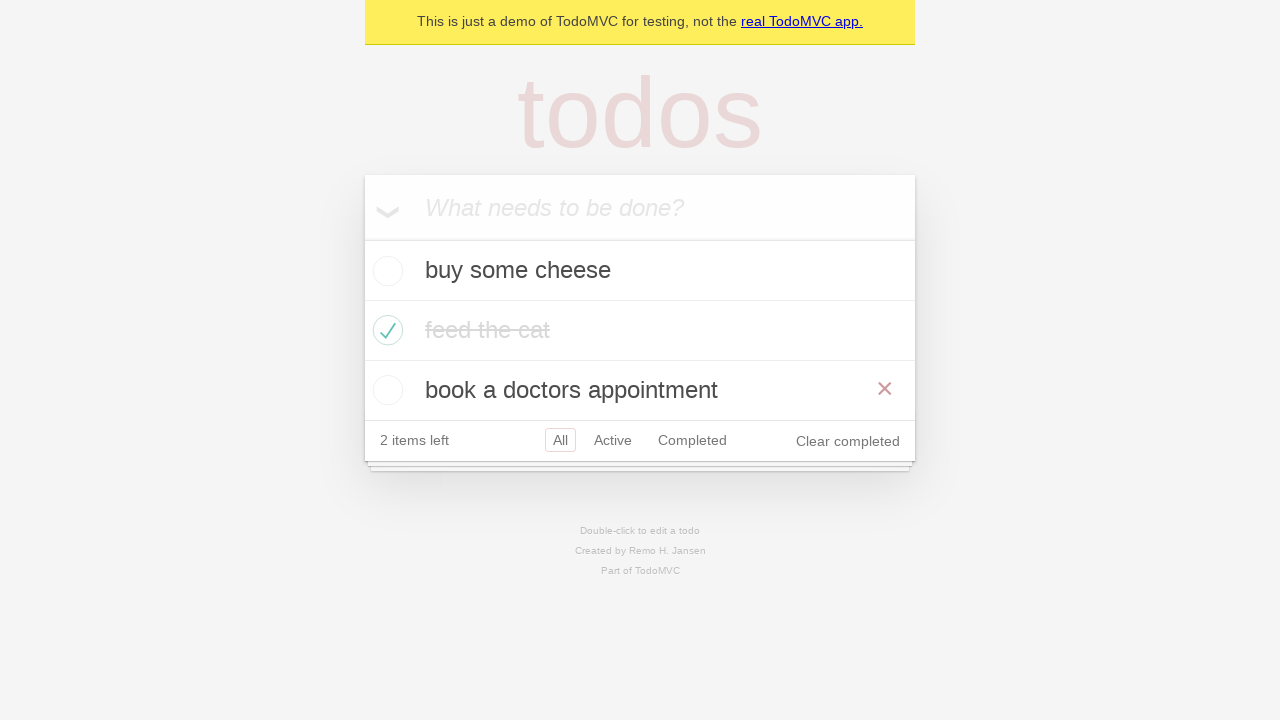

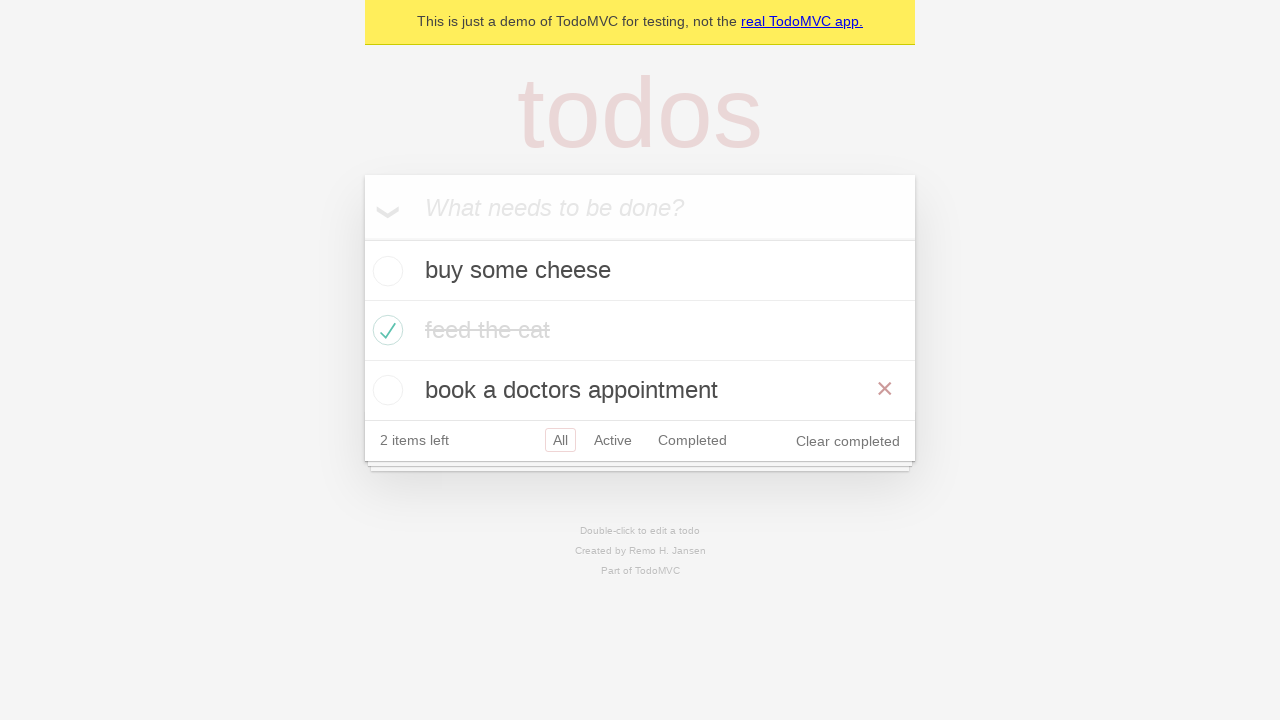